Tests double-click functionality on a button element on the omayo test page

Starting URL: https://omayo.blogspot.com/

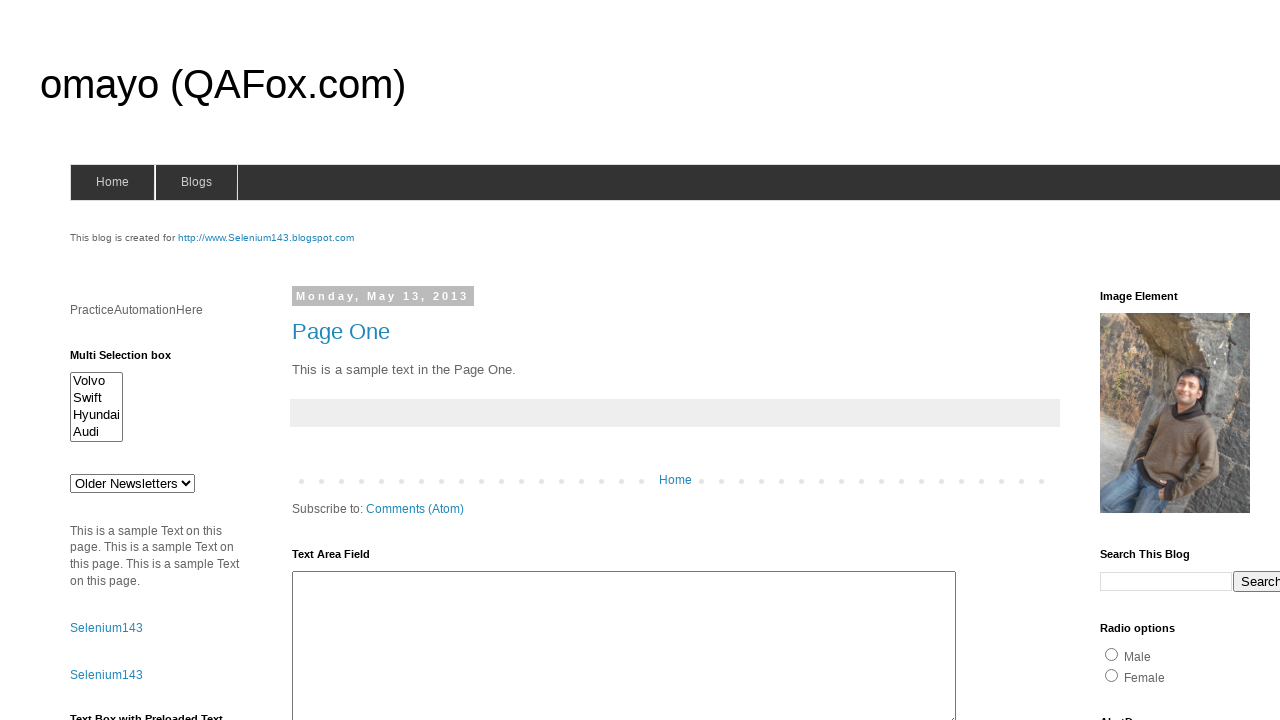

Navigated to omayo test page
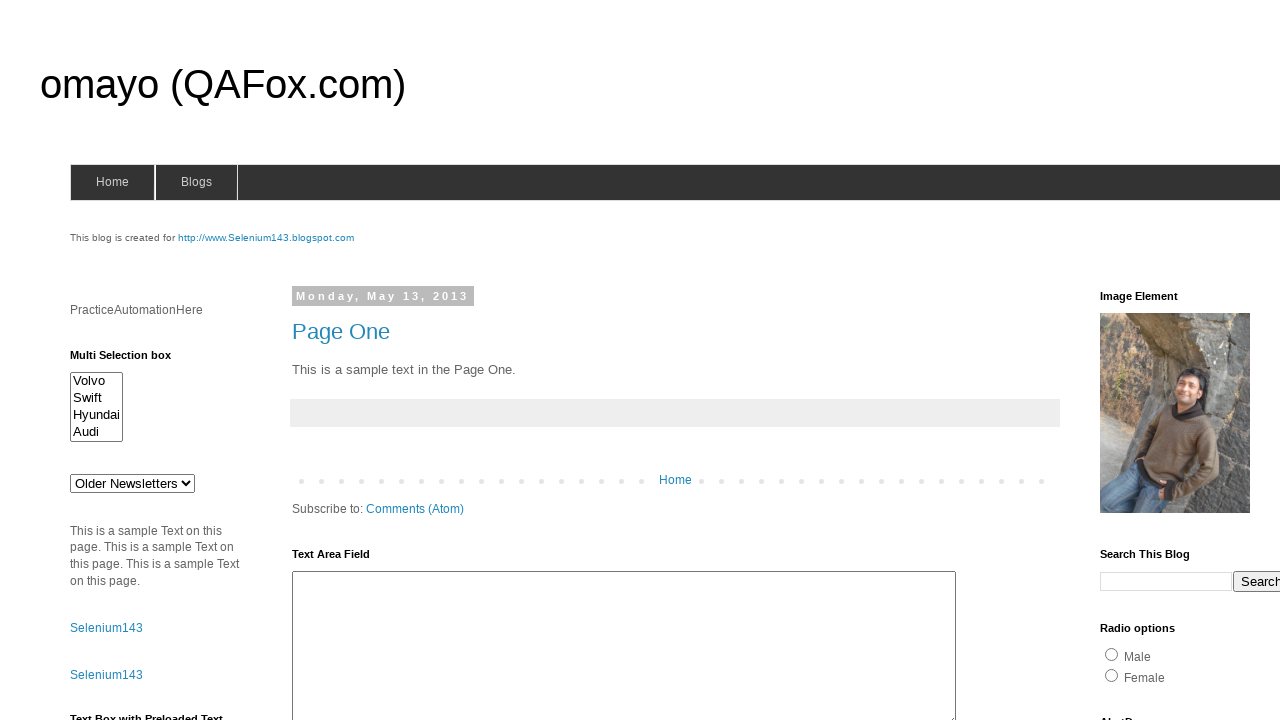

Double-clicked on the 'Double click Here' button at (129, 365) on xpath=//button[contains(text(), 'Double click Here')]
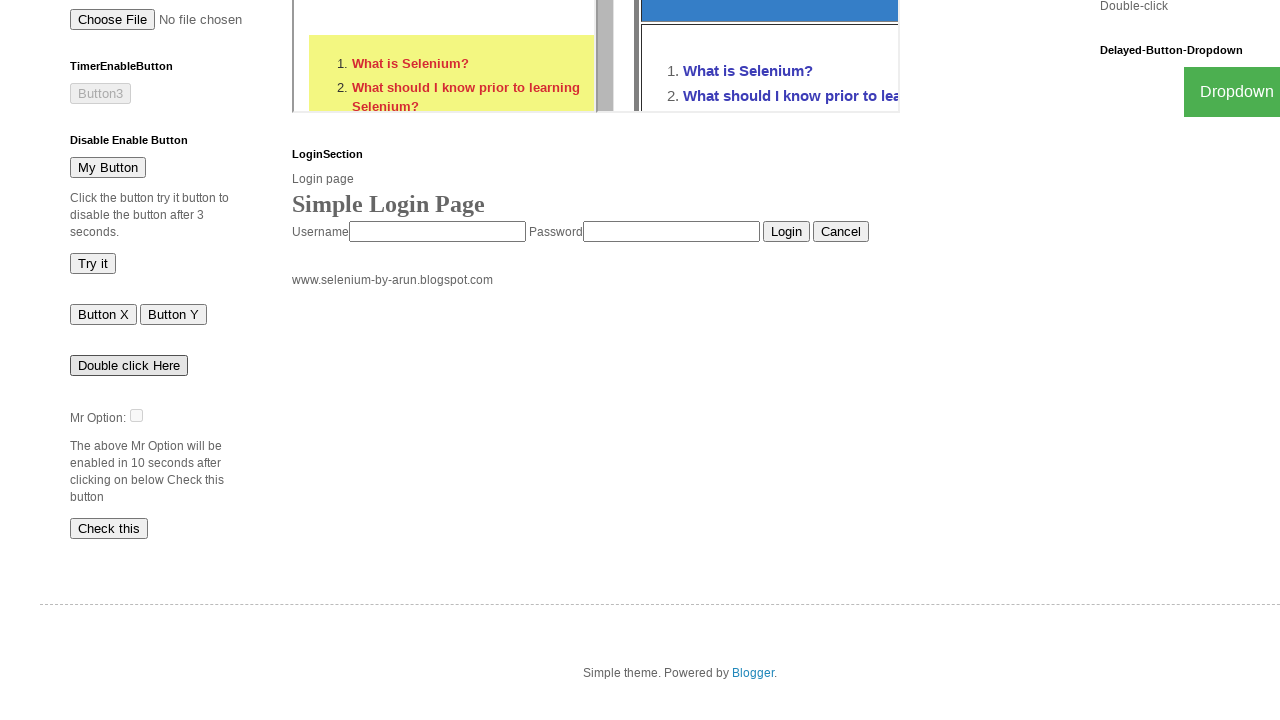

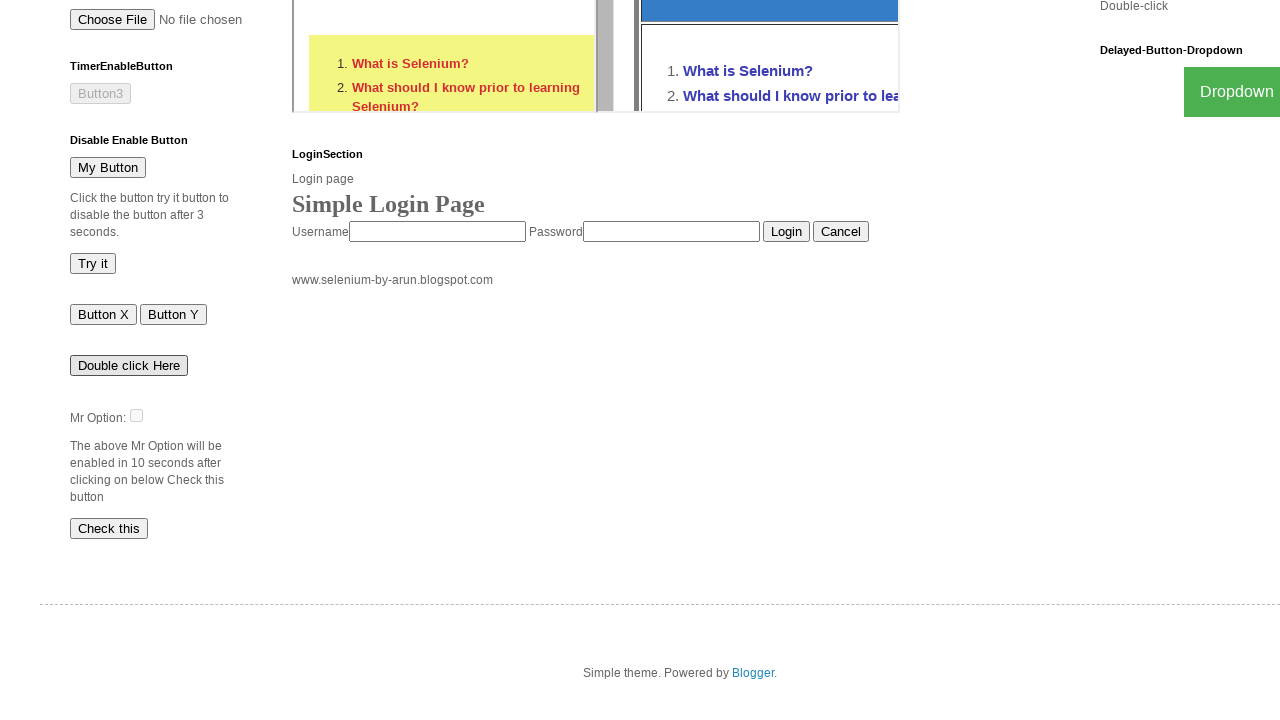